Tests checkbox and radio button functionality by selecting, deselecting, and verifying their states

Starting URL: https://automationfc.github.io/multiple-fields/

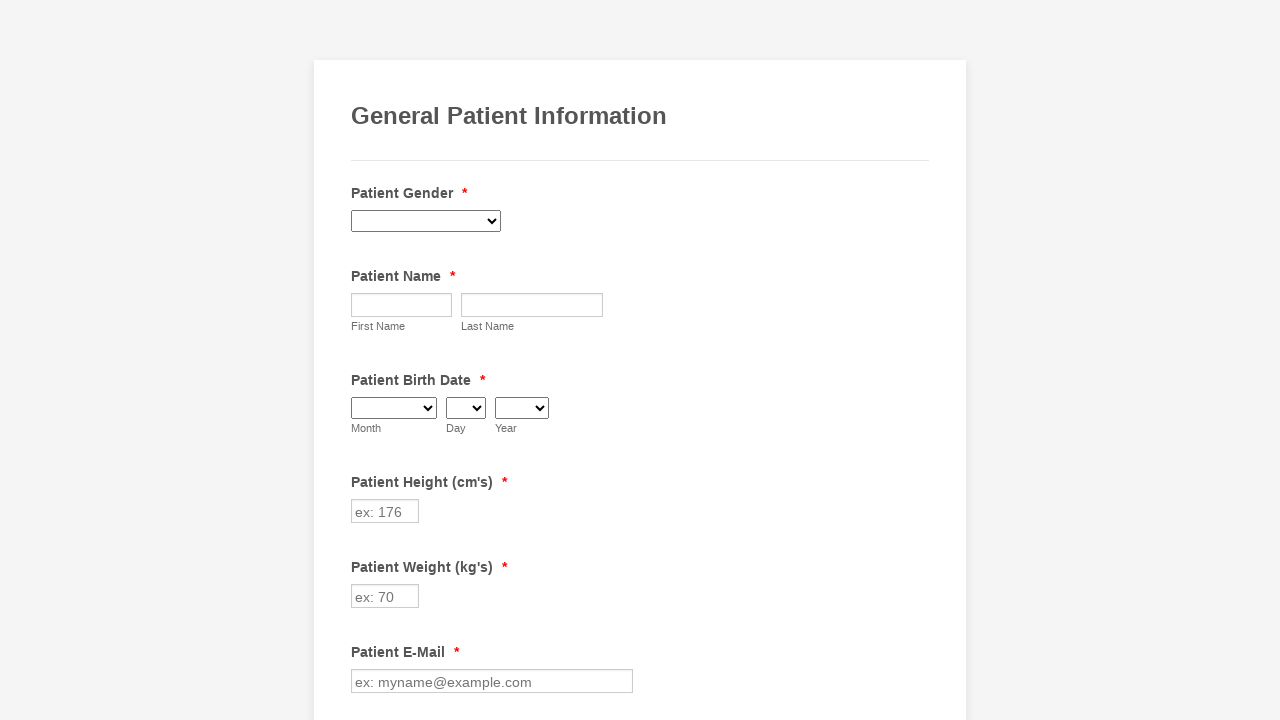

Clicked Cancer checkbox to select it at (362, 360) on input[value='Cancer']
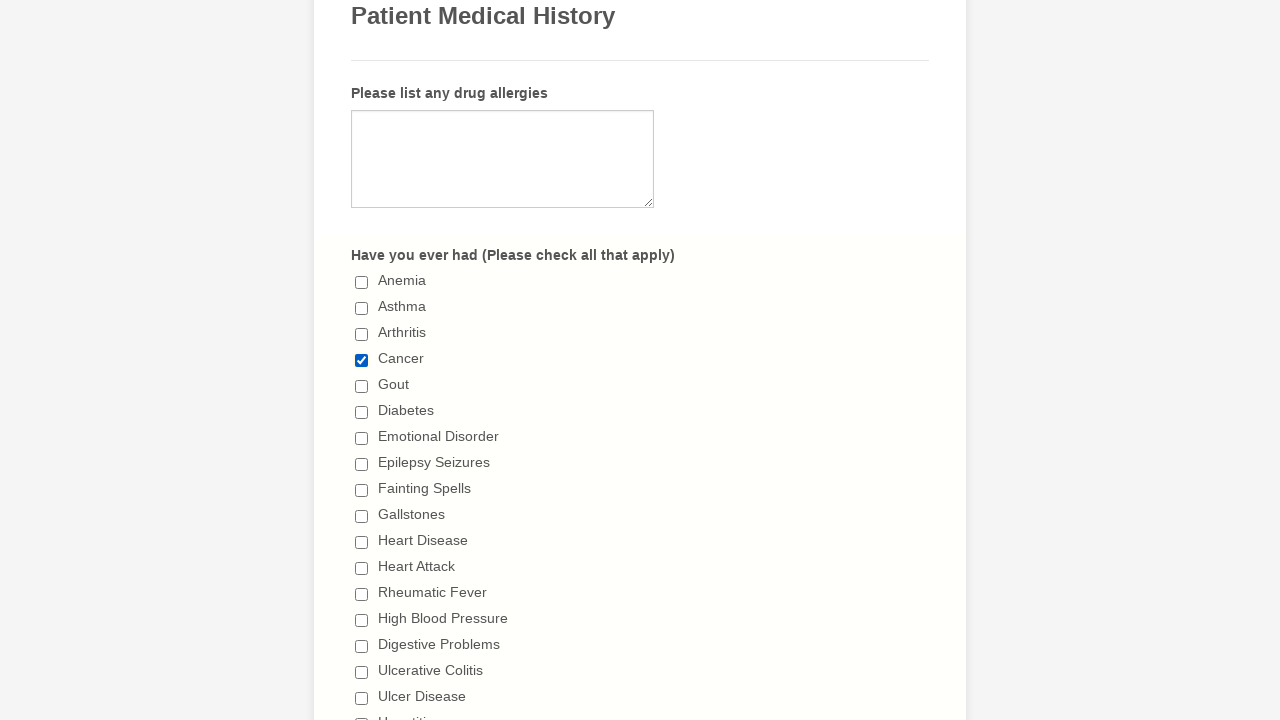

Verified Cancer checkbox is checked
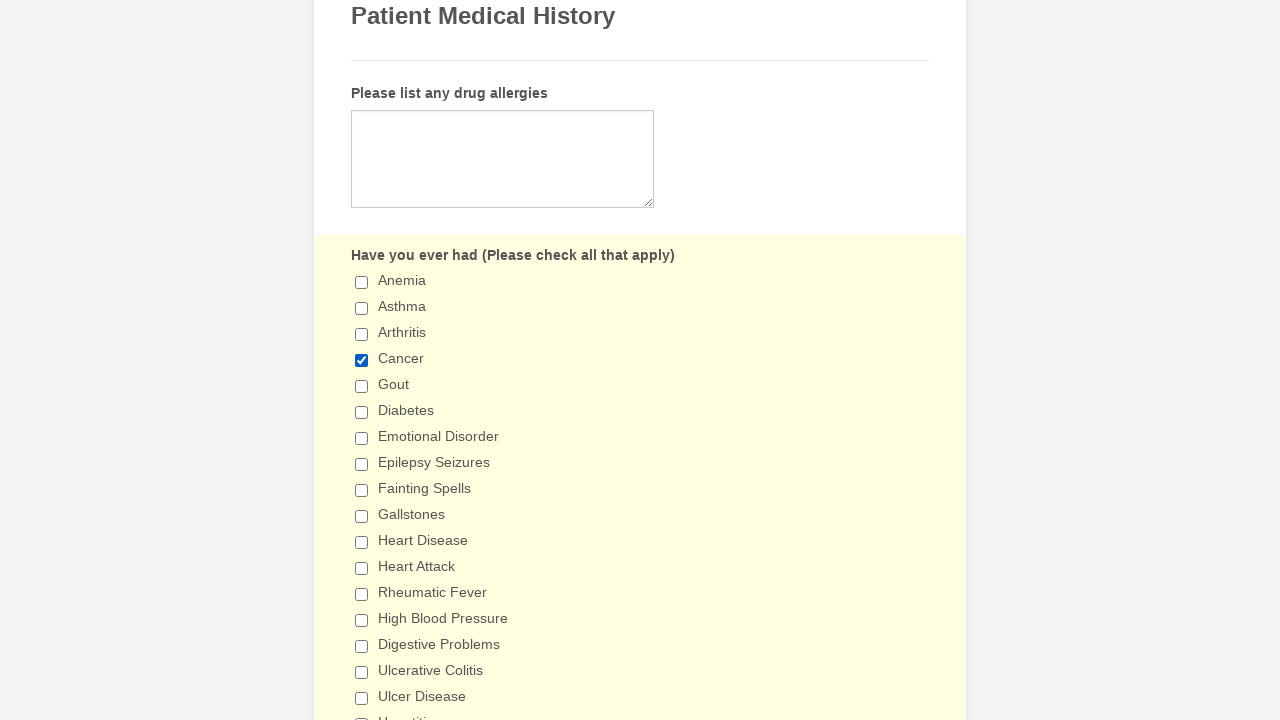

Clicked Cancer checkbox to deselect it at (362, 360) on input[value='Cancer']
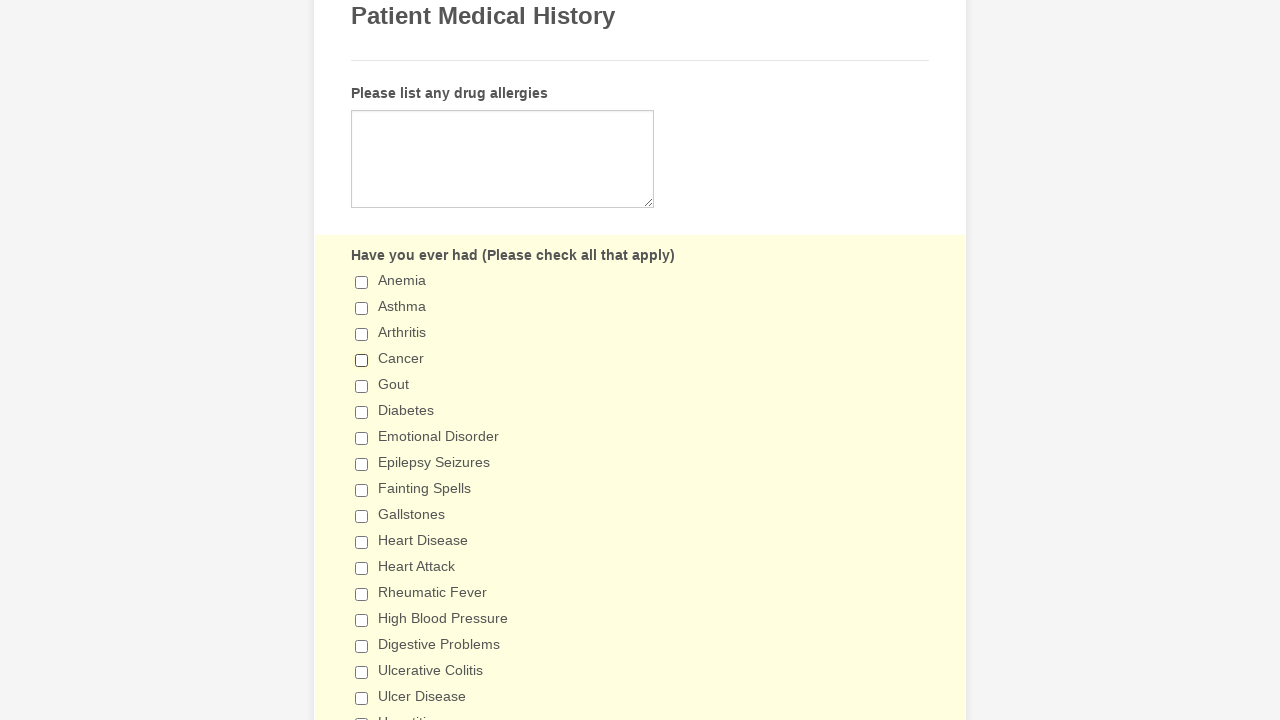

Verified Cancer checkbox is unchecked
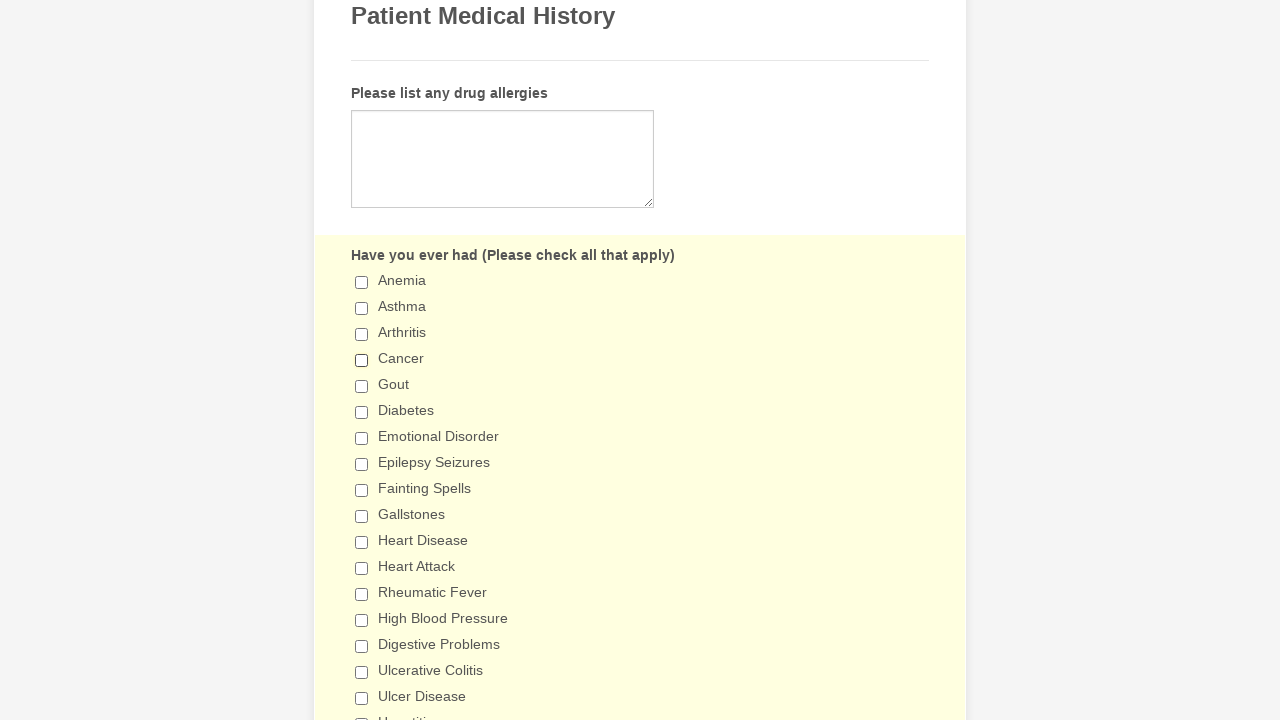

Clicked 5+ days radio button to select it at (362, 361) on input[value='5+ days']
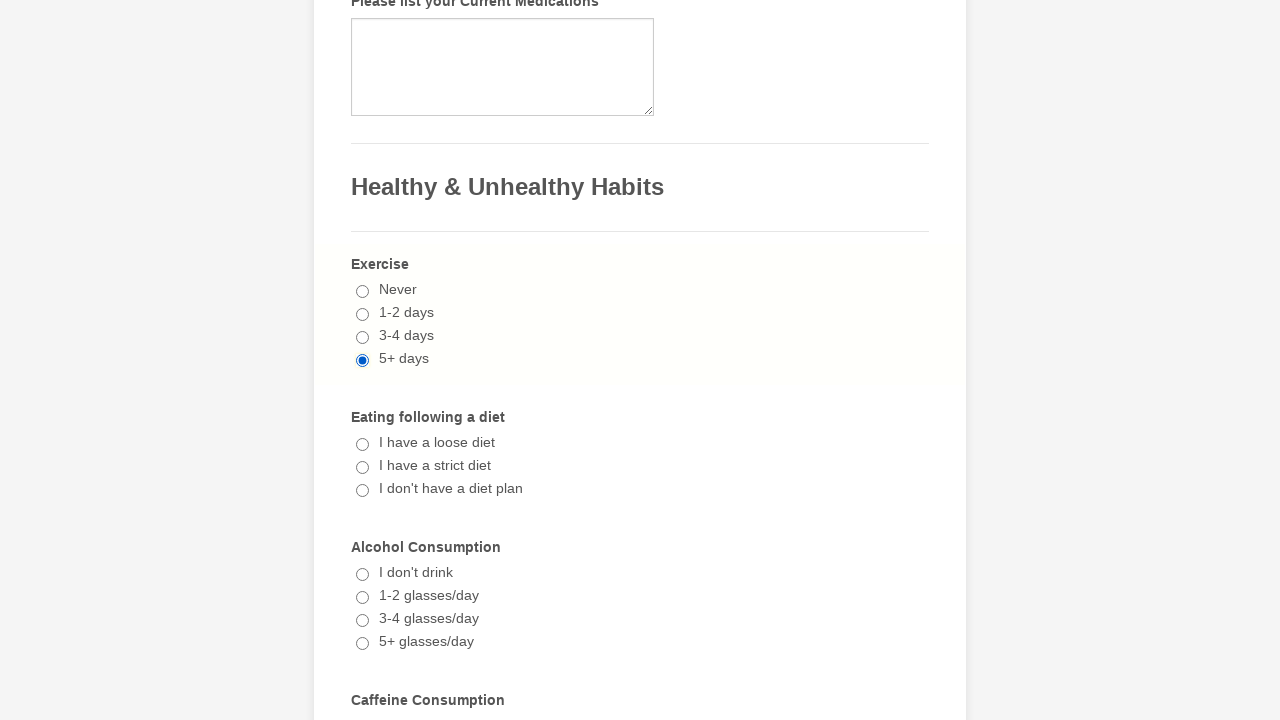

Verified 5+ days radio button is checked
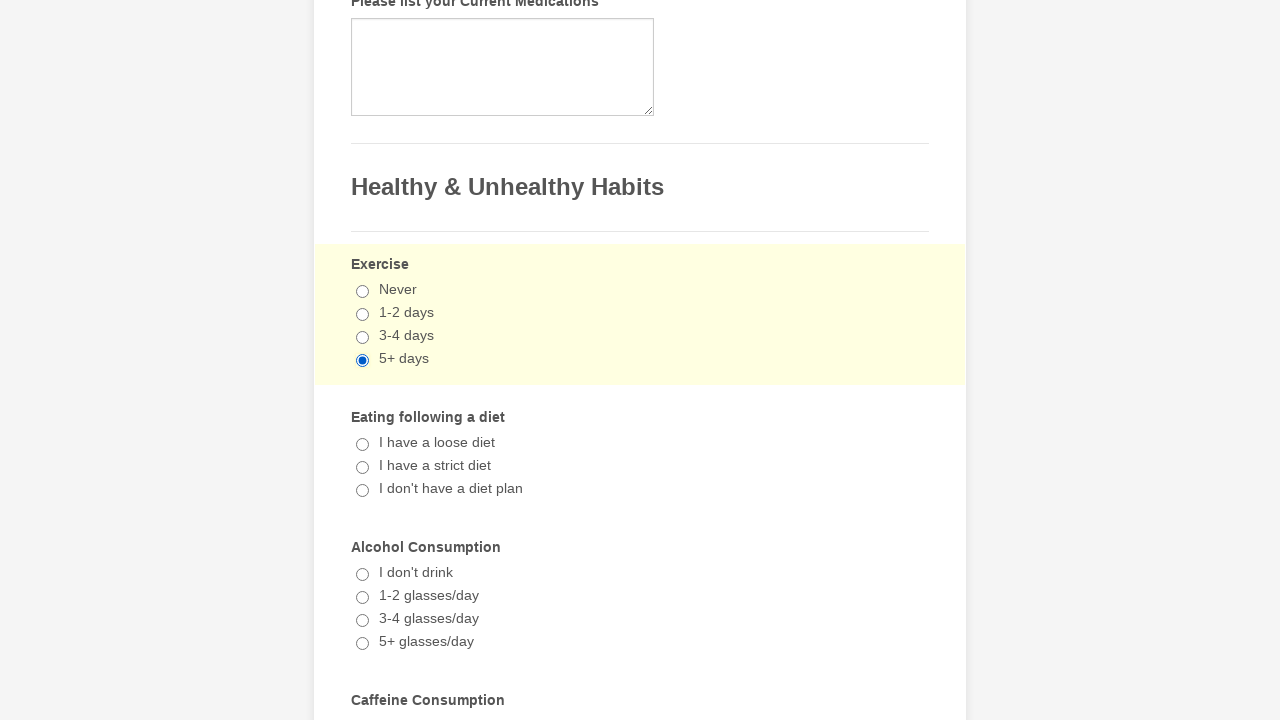

Clicked 3-4 days radio button to select it at (362, 338) on input[value='3-4 days']
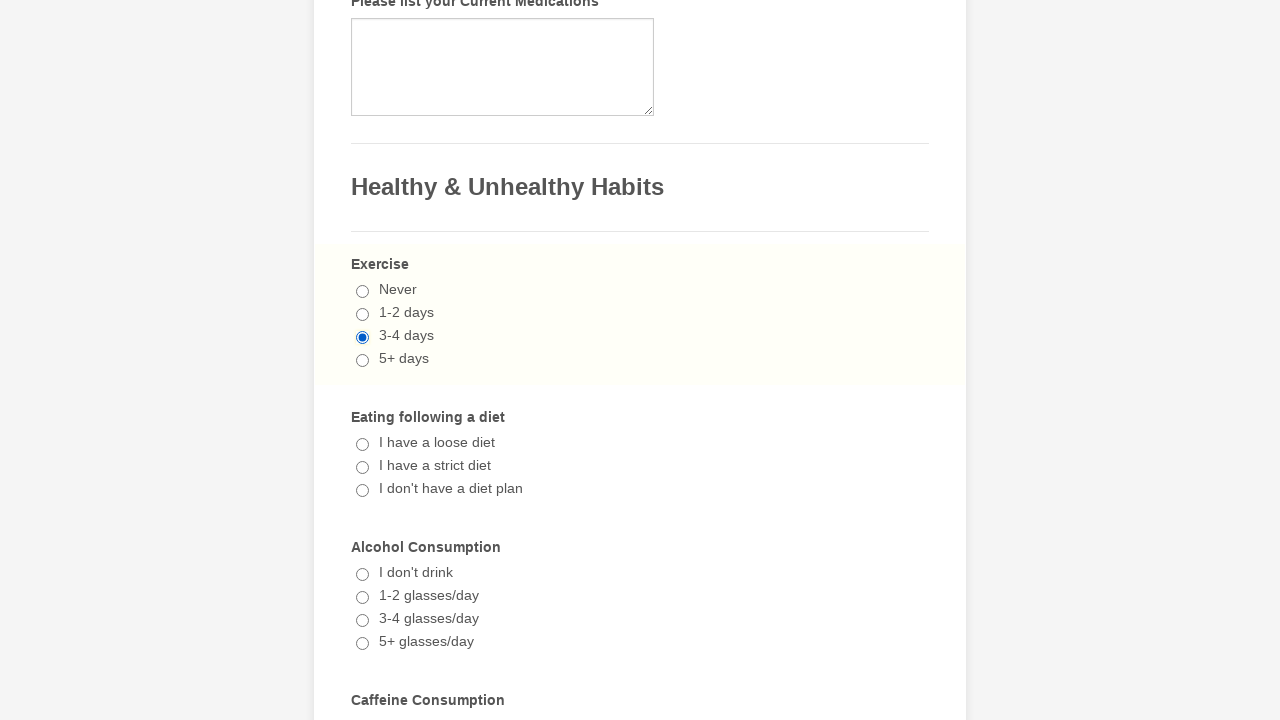

Verified 3-4 days radio button is checked
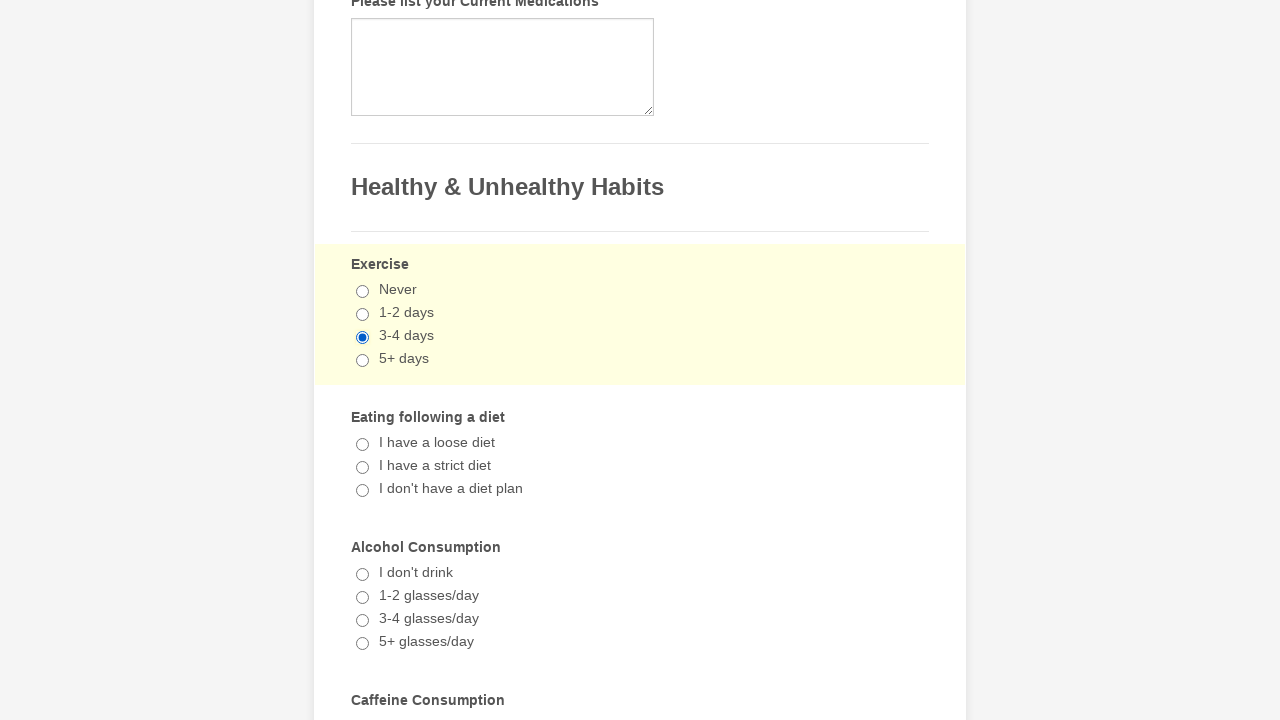

Verified 5+ days radio button is unchecked after selecting 3-4 days
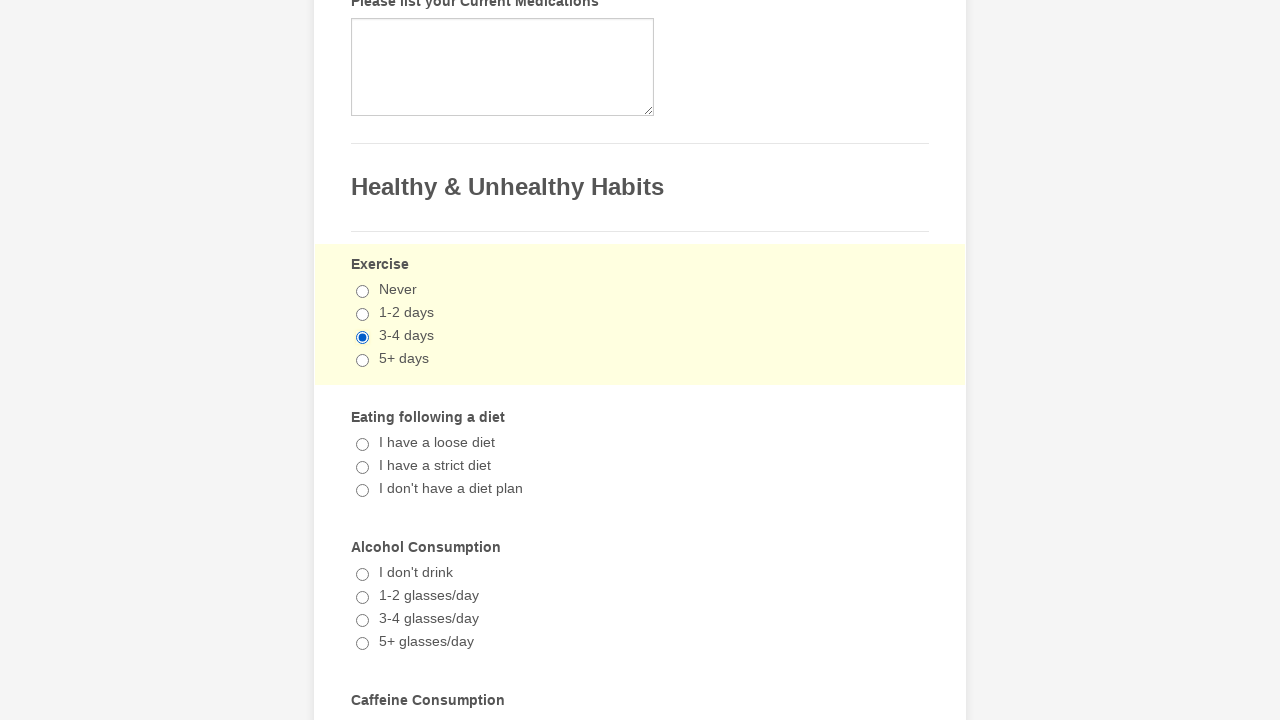

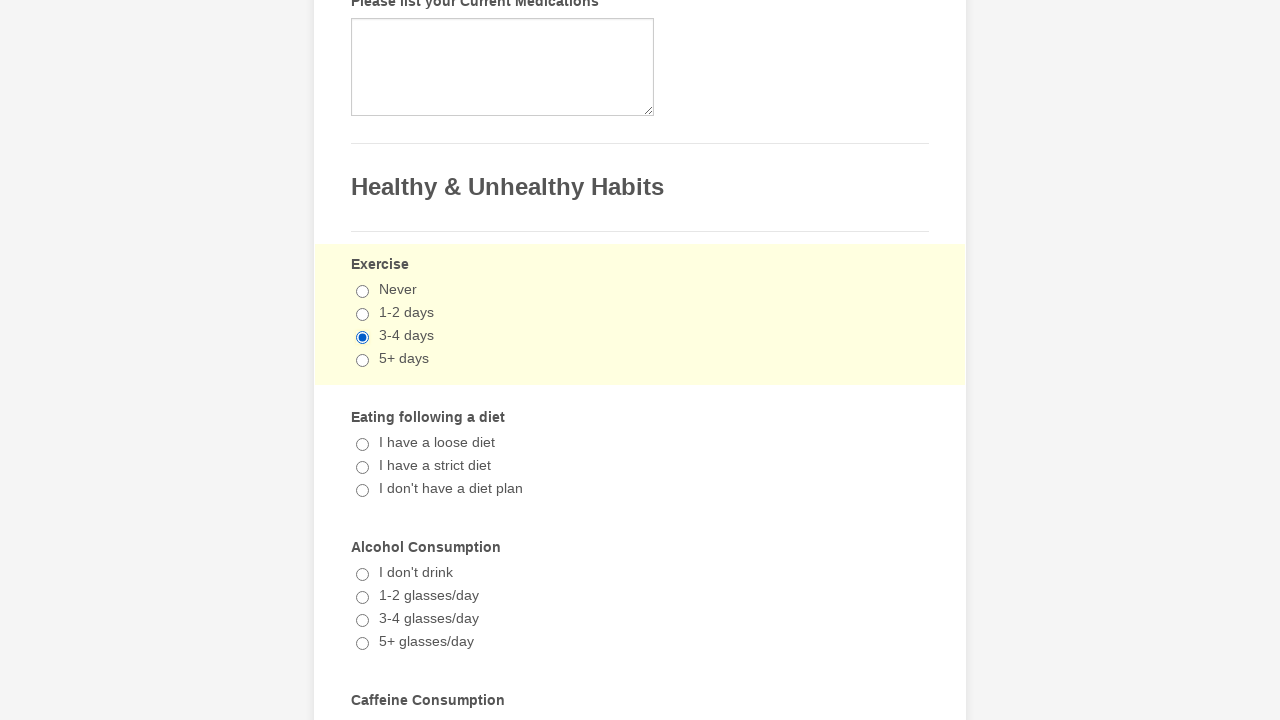